Tests multi-window browser handling by opening a new window, navigating to a different page, extracting a course name, then switching back to the original window and entering that course name into a form field.

Starting URL: https://rahulshettyacademy.com/angularpractice/

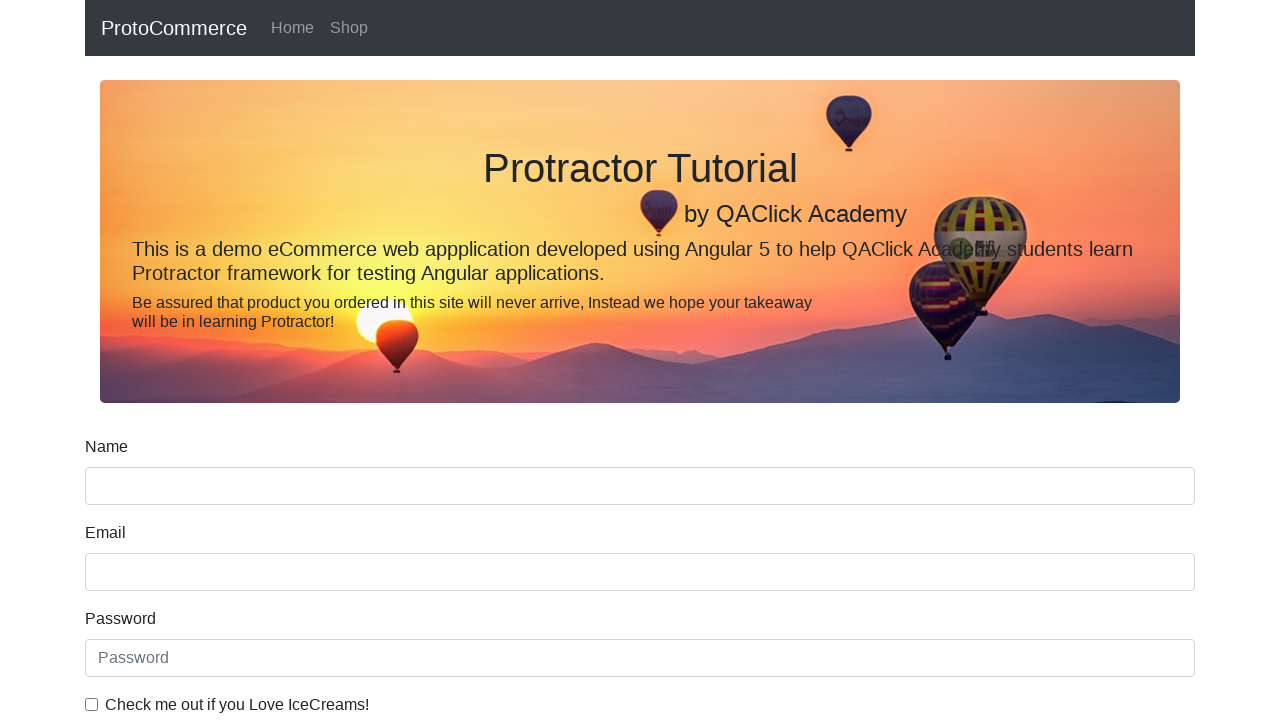

Opened a new browser window
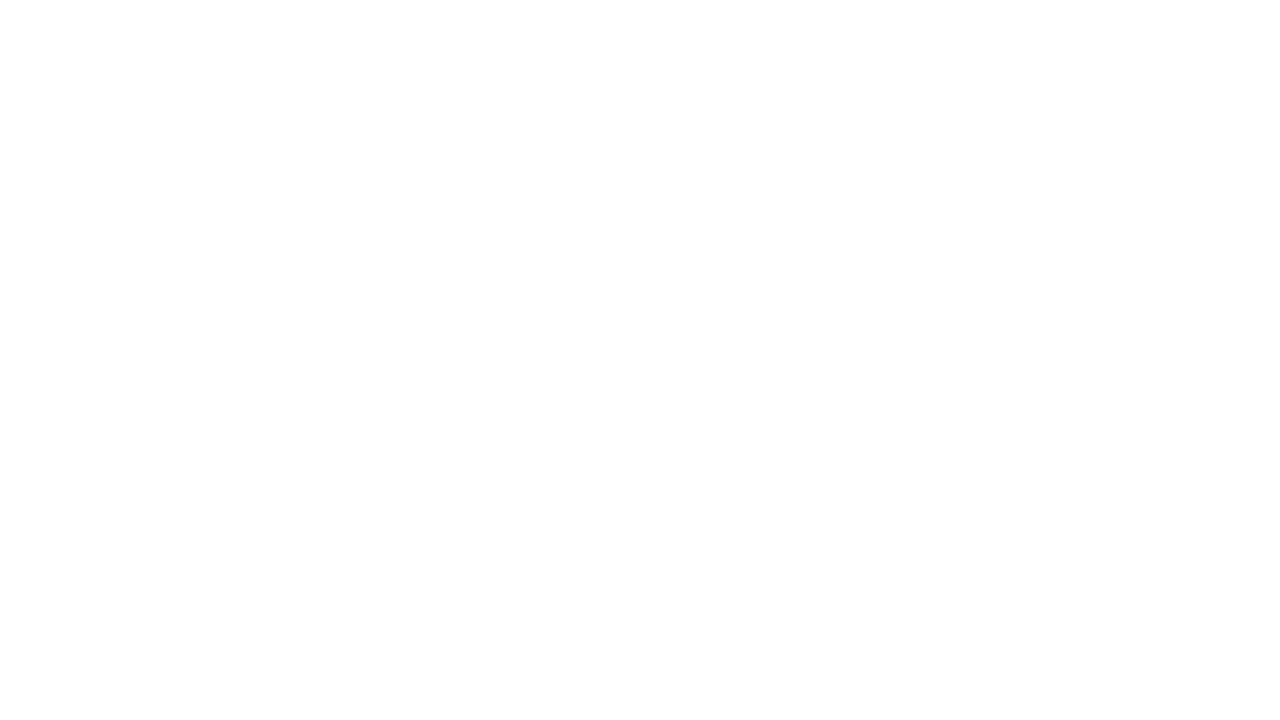

Navigated to https://rahulshettyacademy.com/ in new window
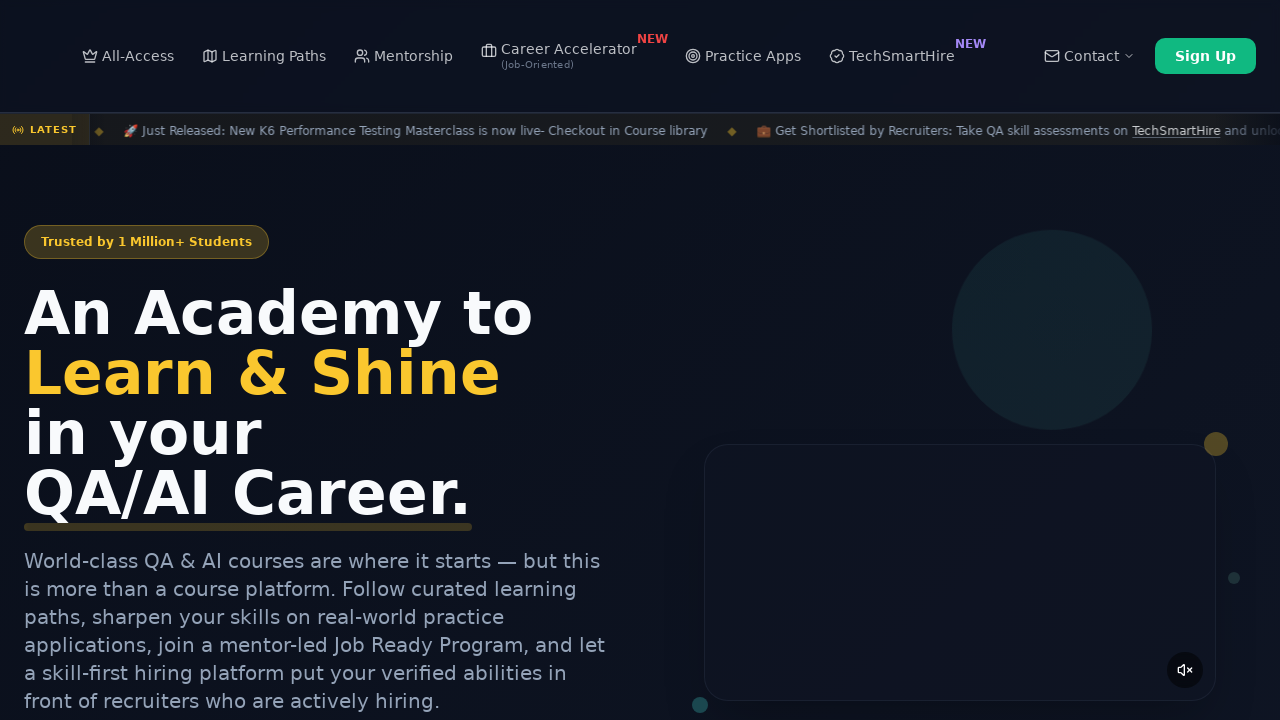

Waited for course links to load
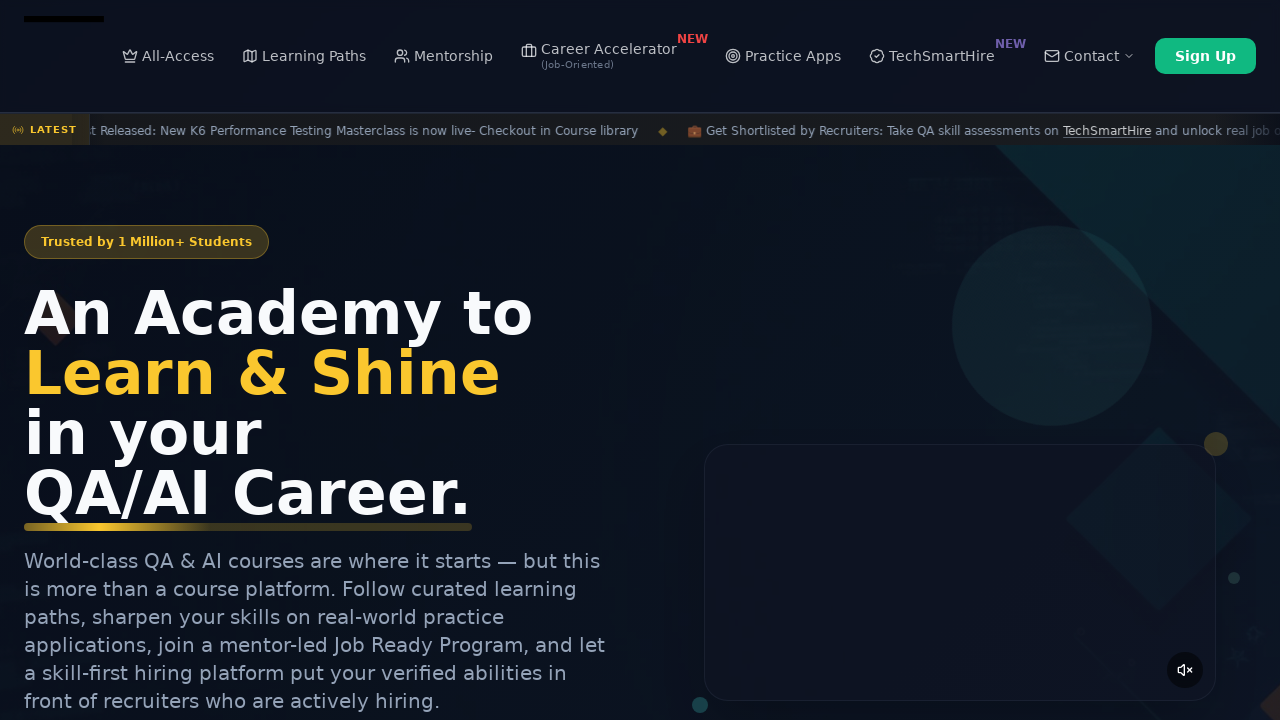

Located all course links
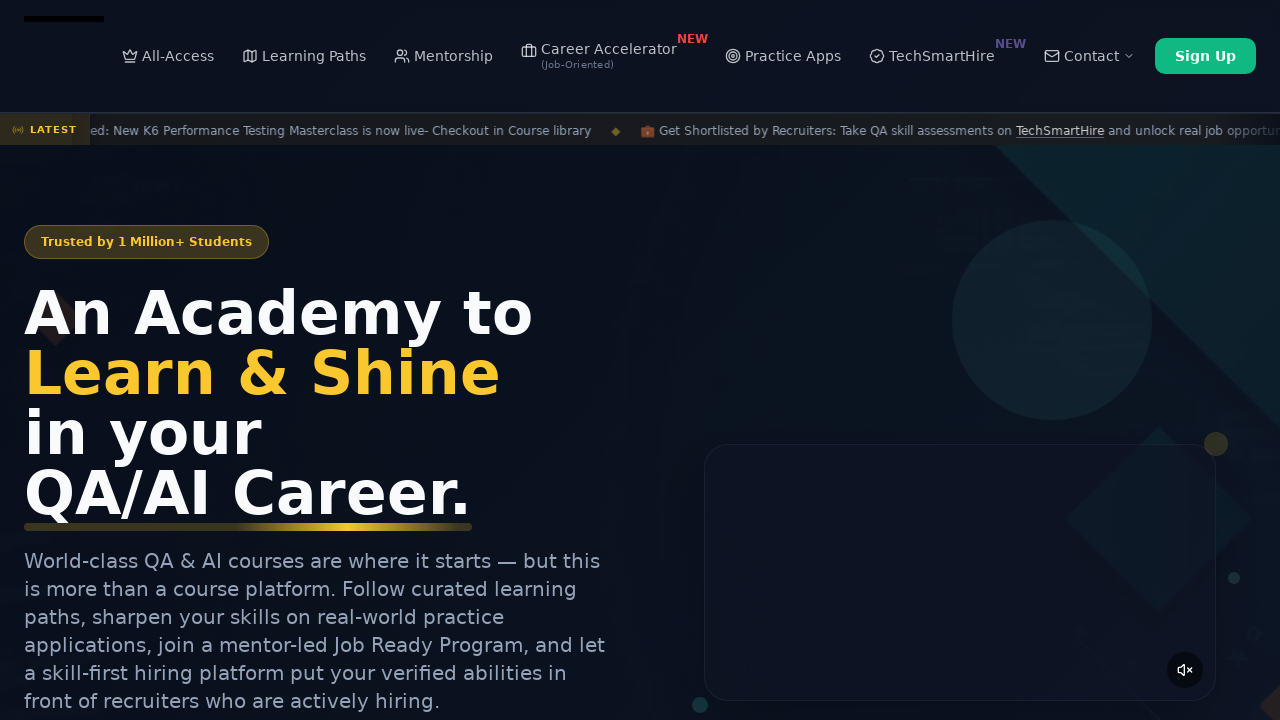

Extracted course name: 'Playwright Testing'
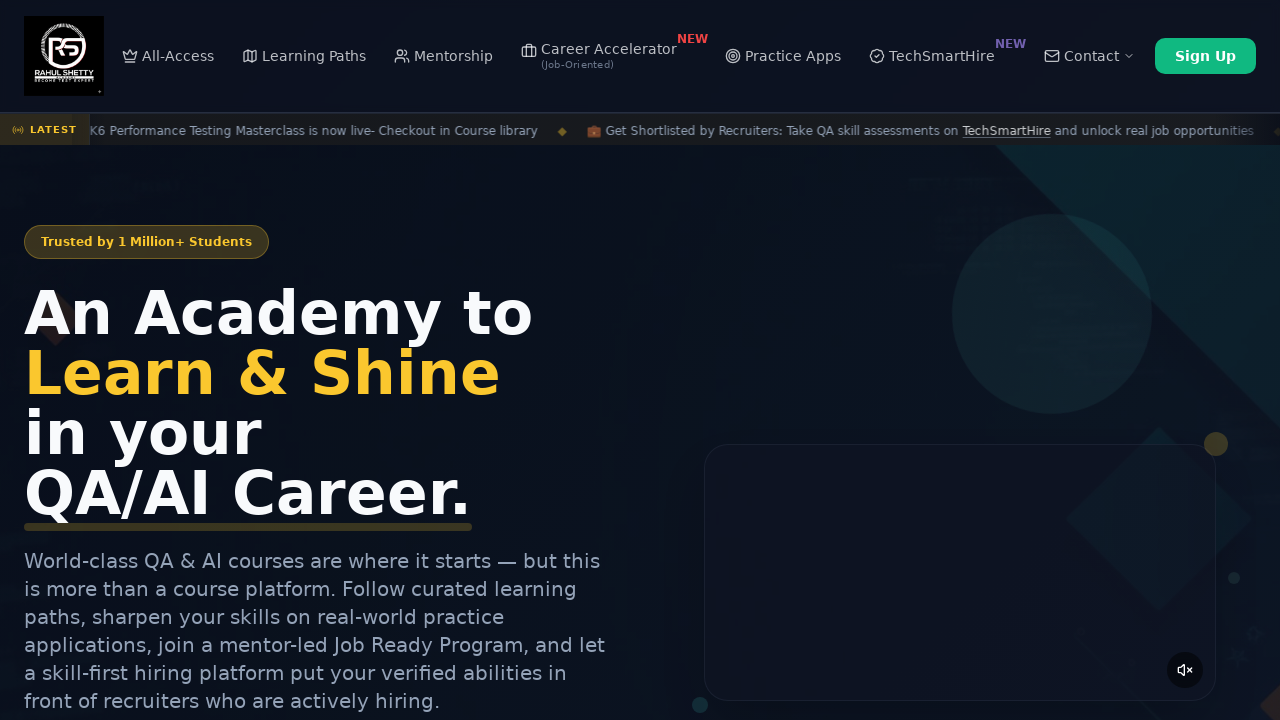

Switched back to original window
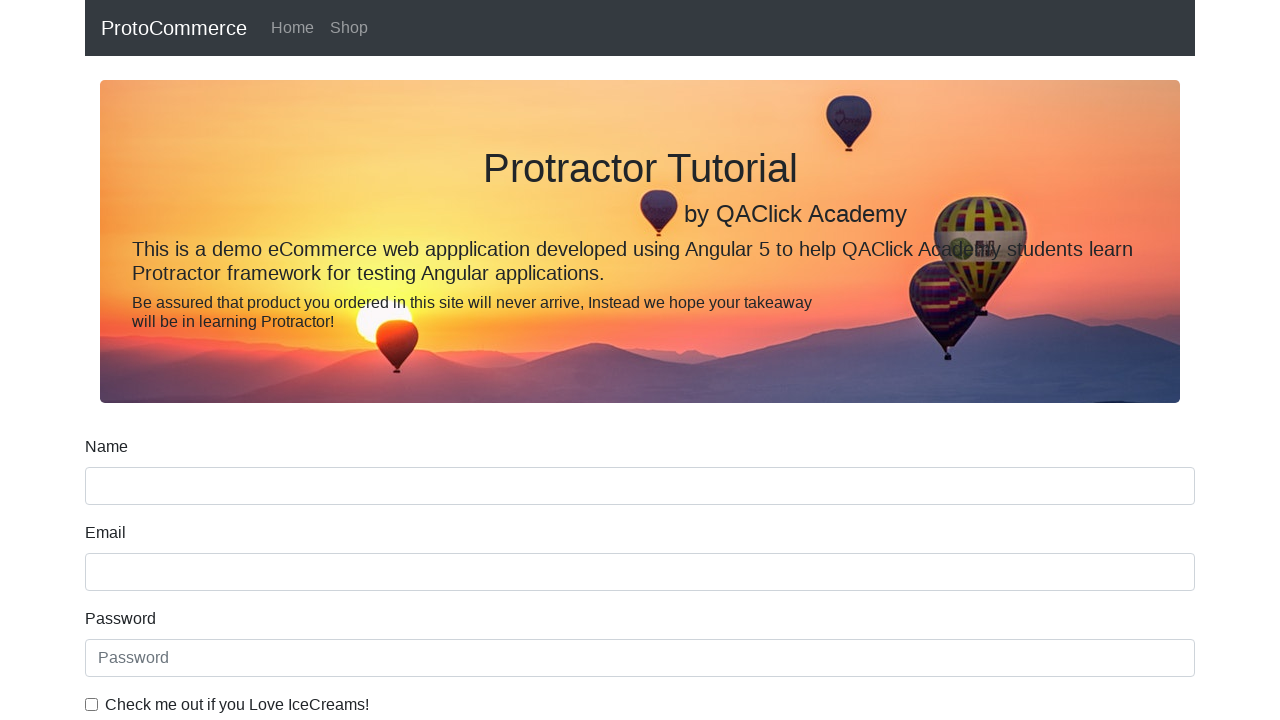

Filled name field with course name: 'Playwright Testing' on [name='name']
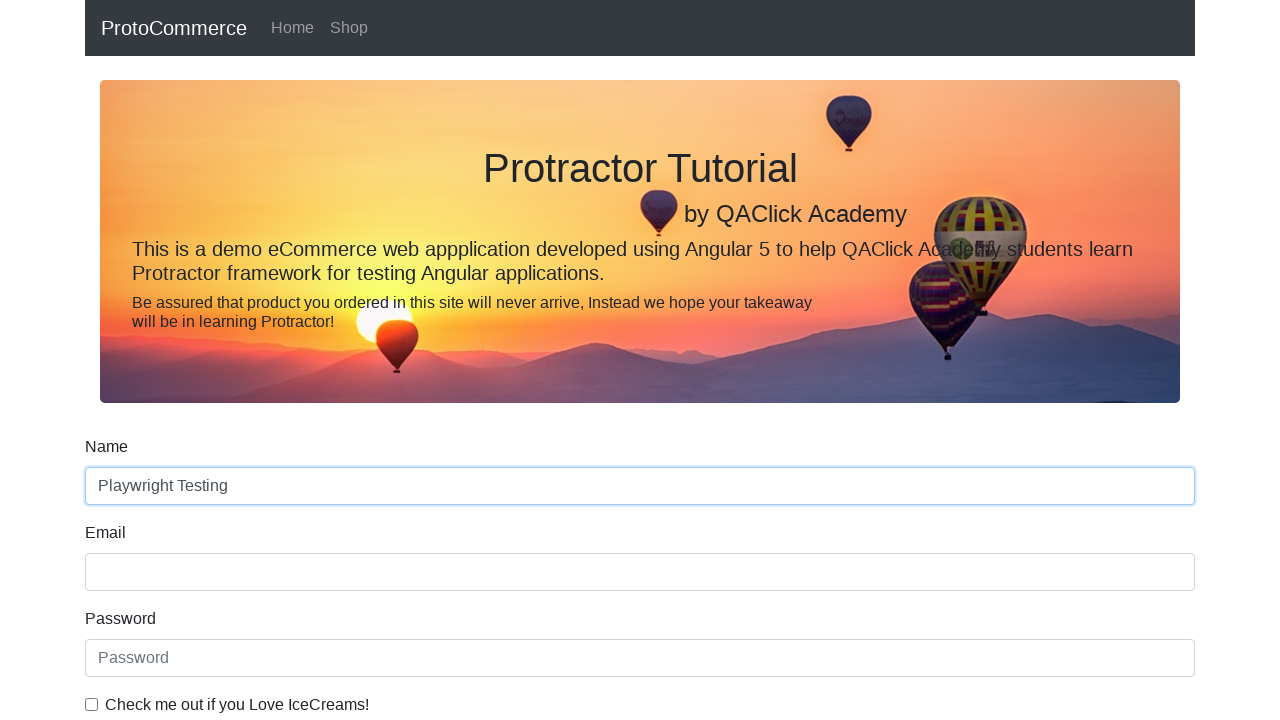

Closed the new window
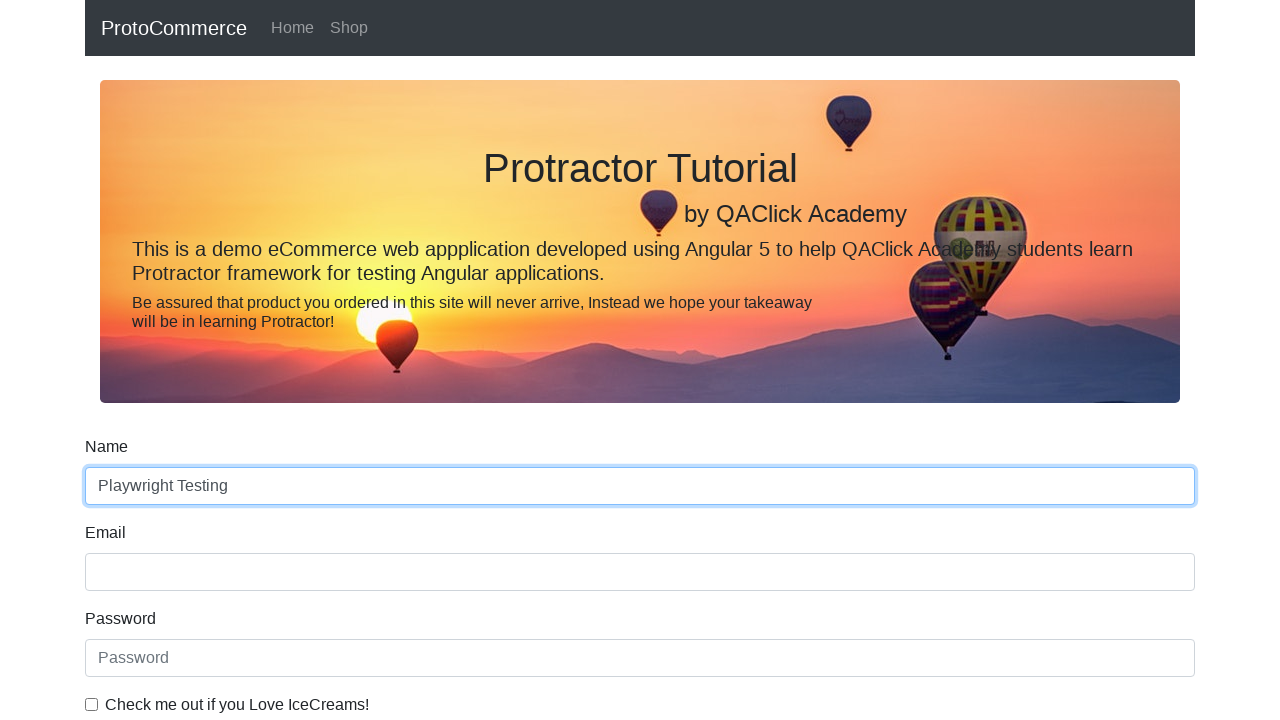

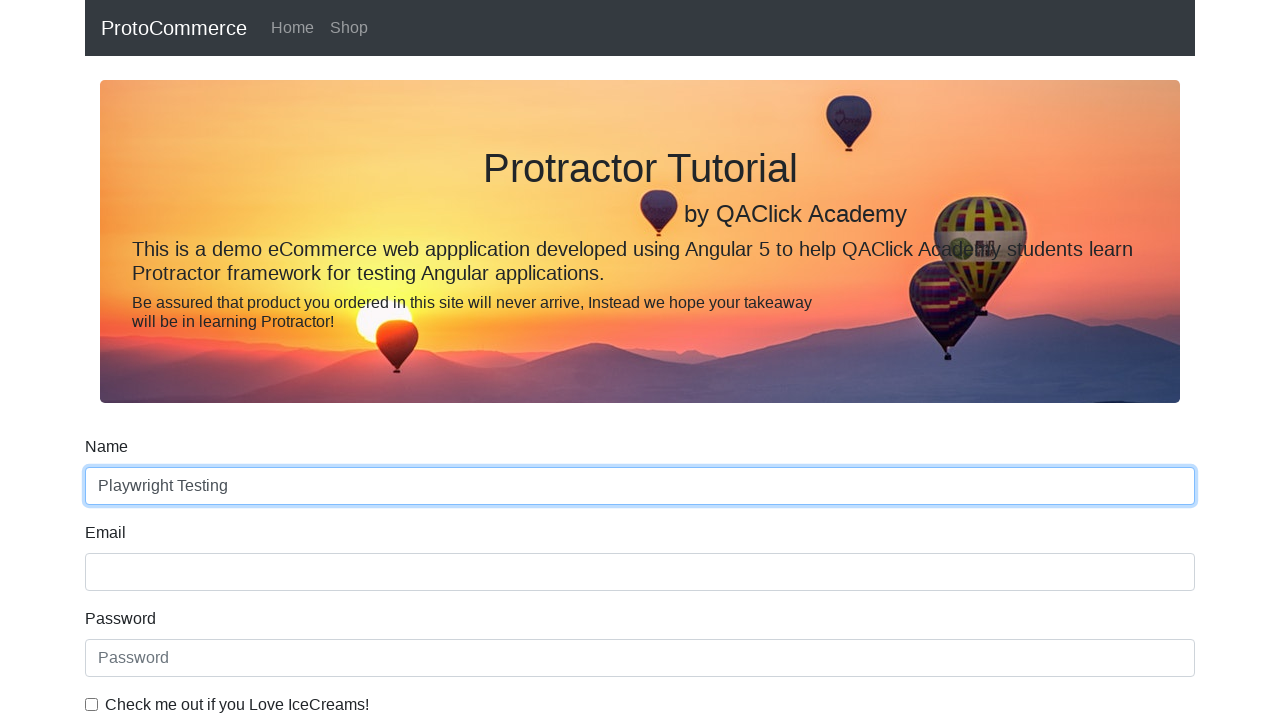